Tests that clicking the Email column header sorts the table data alphabetically in ascending order

Starting URL: http://the-internet.herokuapp.com/tables

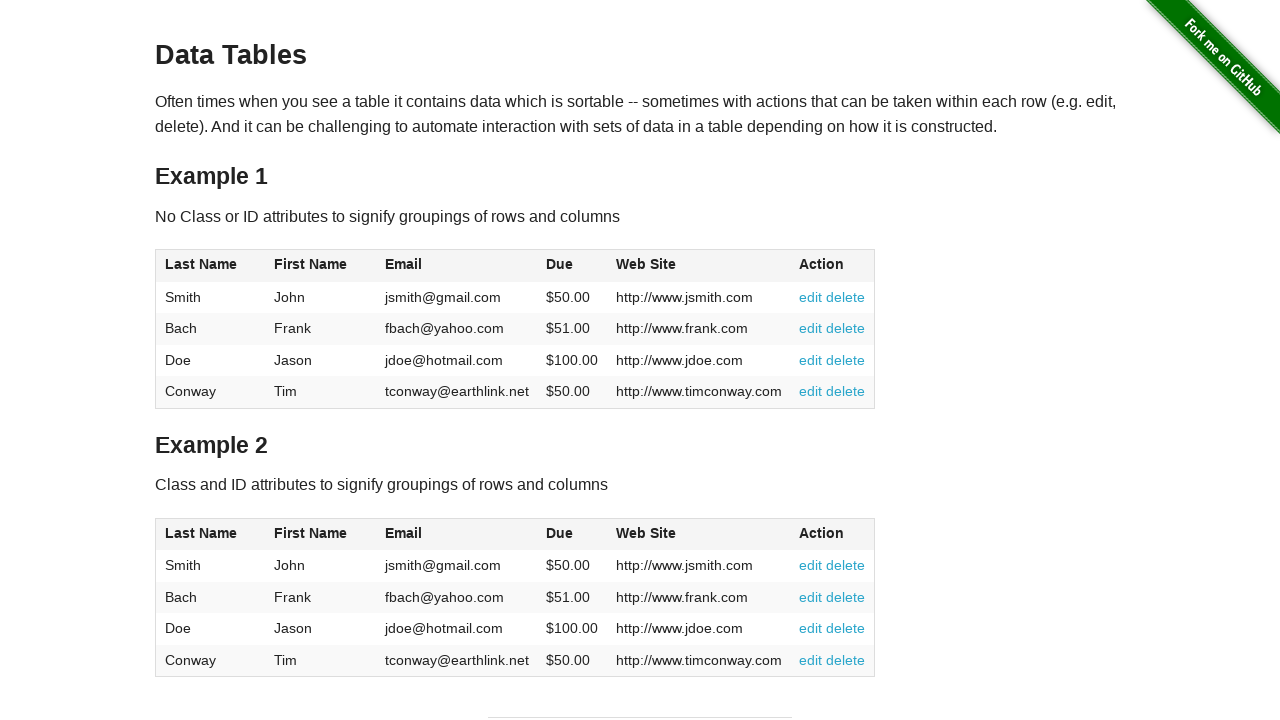

Clicked Email column header to sort table data at (457, 266) on #table1 thead tr th:nth-of-type(3)
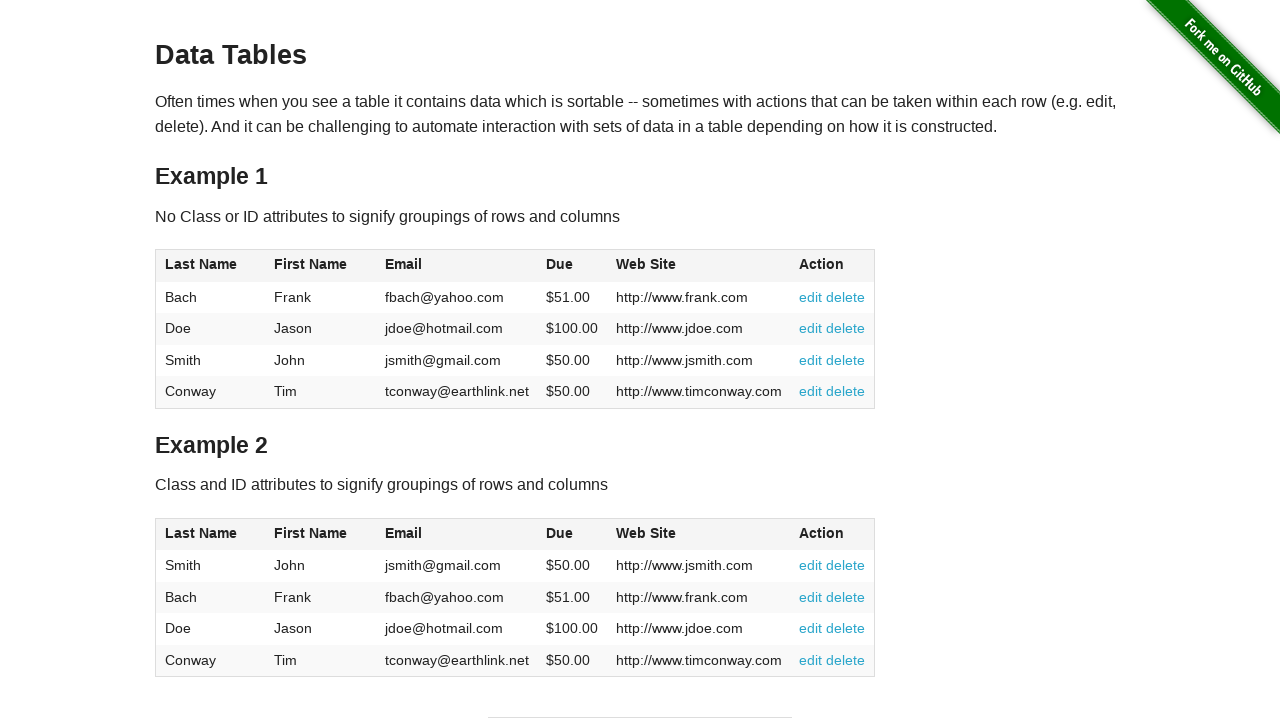

Table data loaded after sorting by Email column
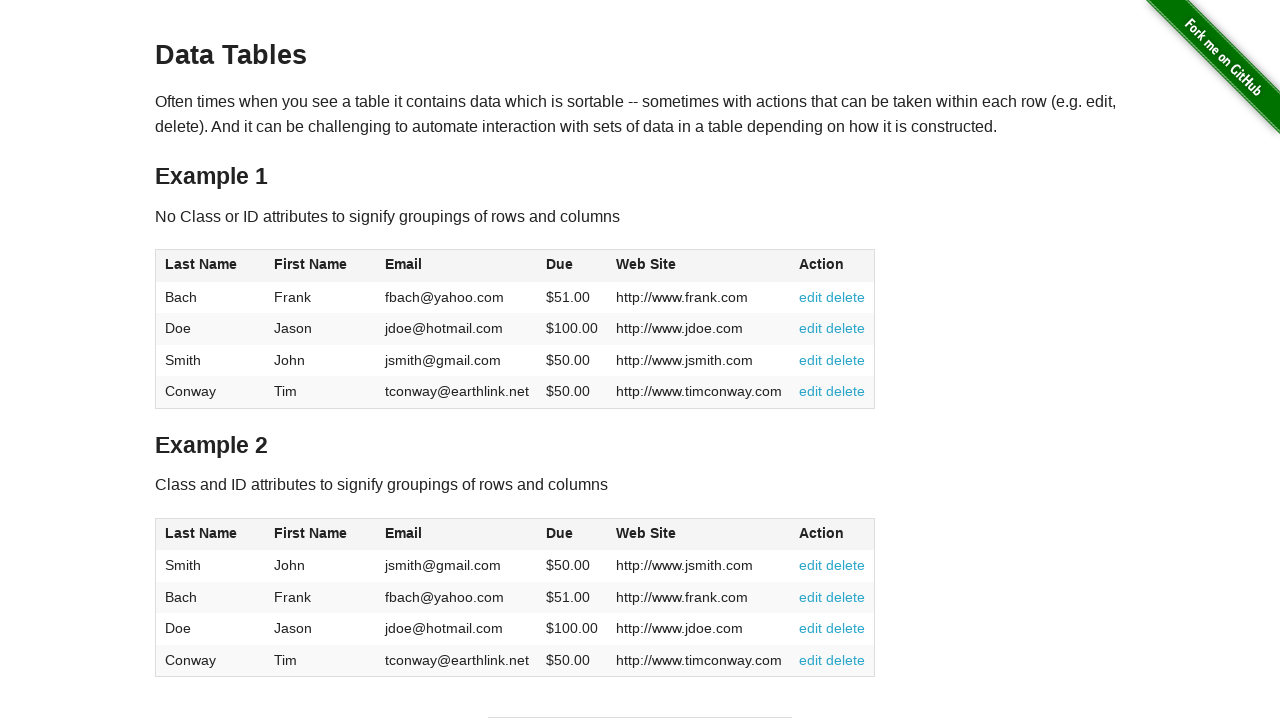

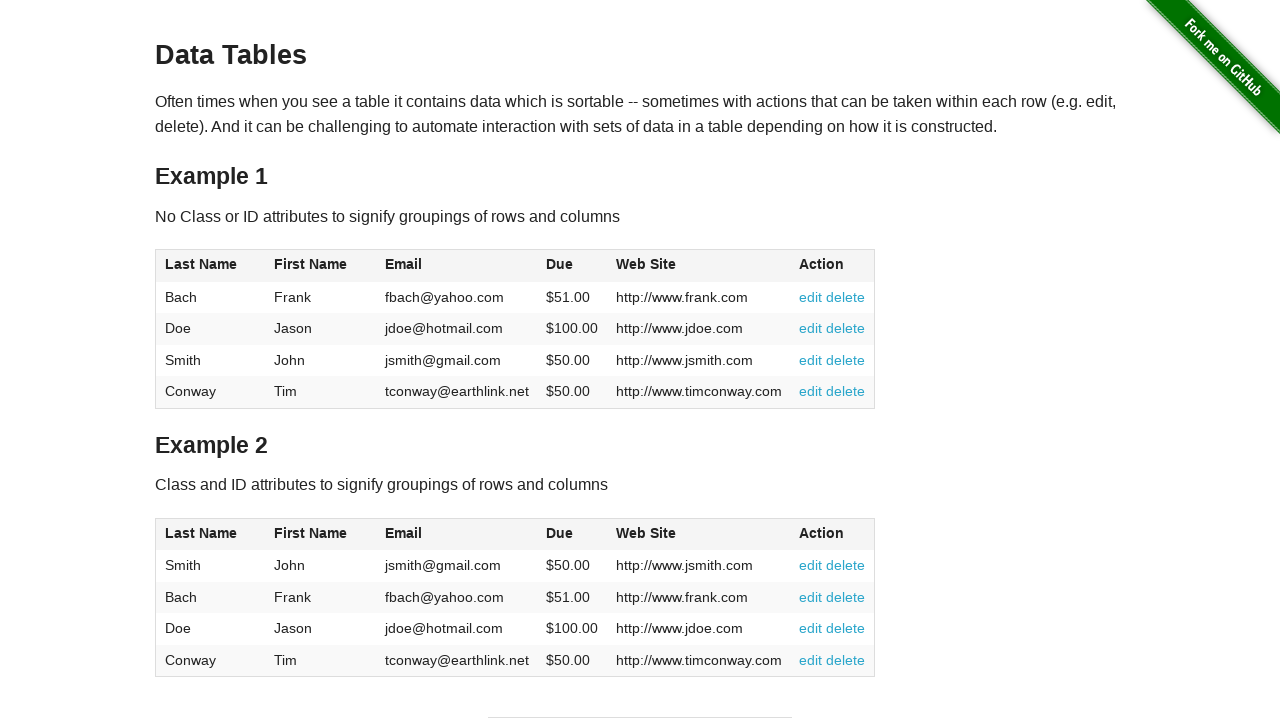